Tests hover functionality by moving mouse over user profile images to reveal hidden information

Starting URL: https://the-internet.herokuapp.com/hovers

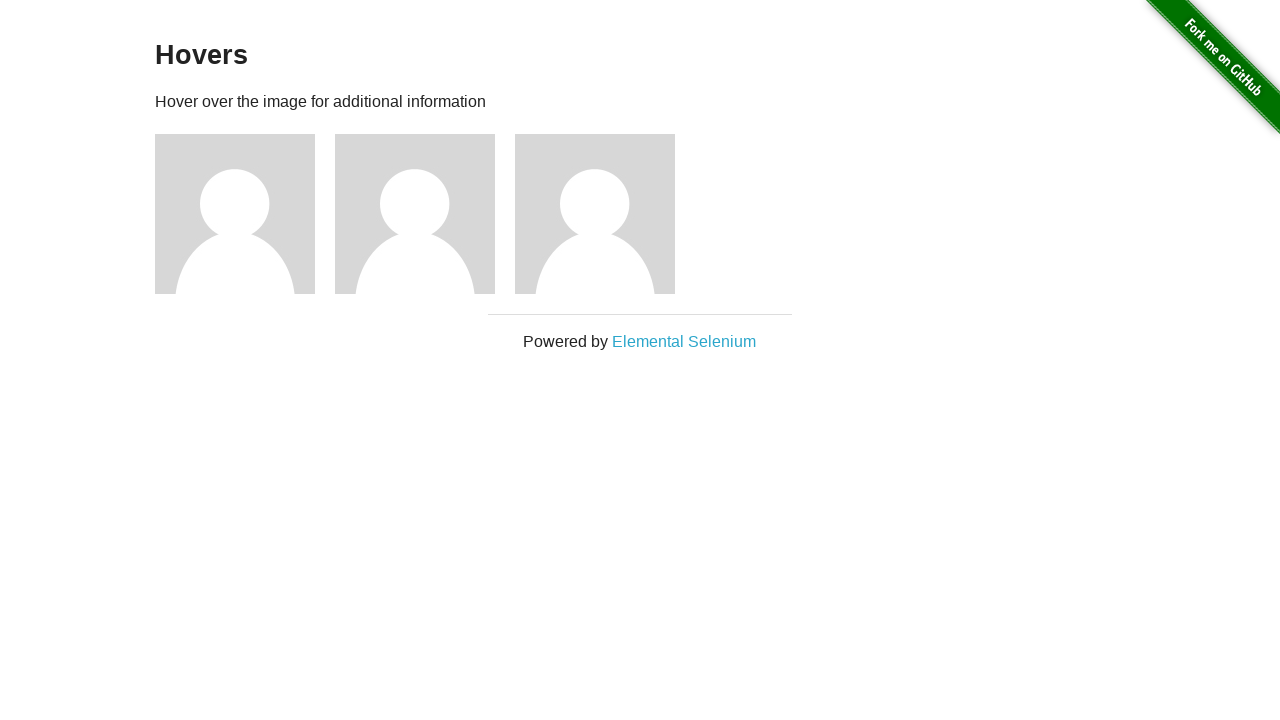

Navigated to hovers test page
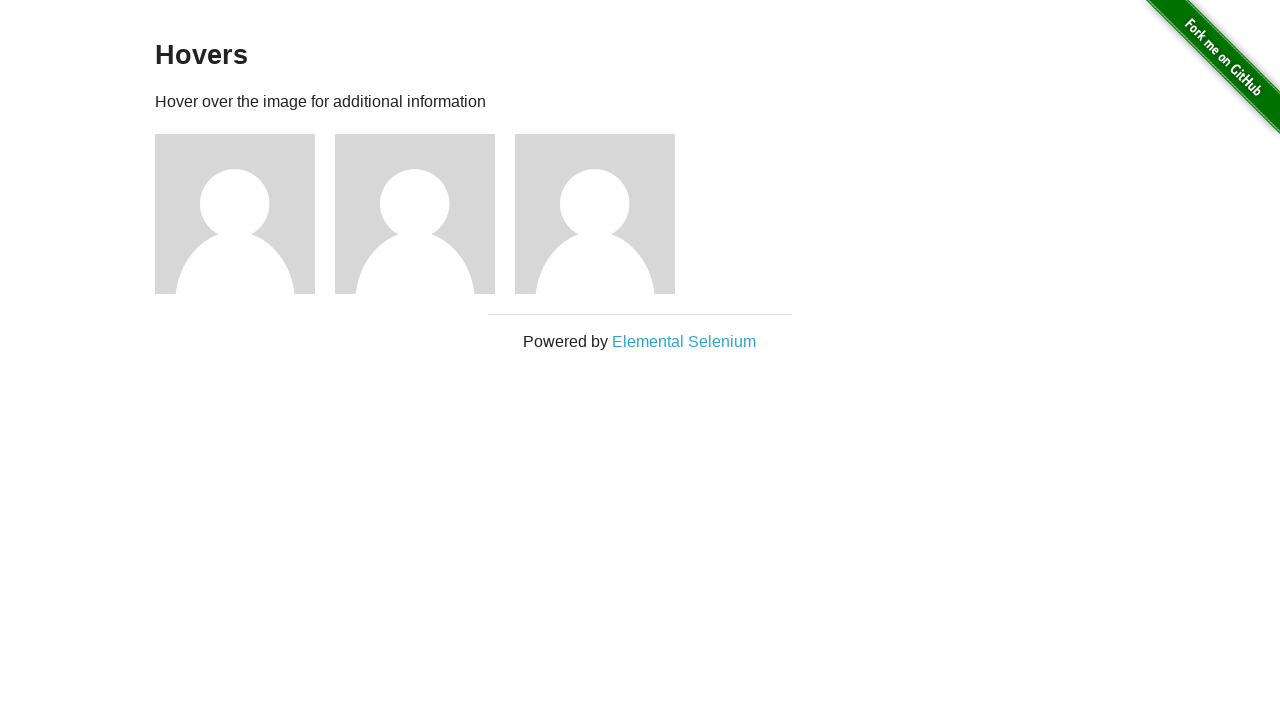

Located all user profile figure elements
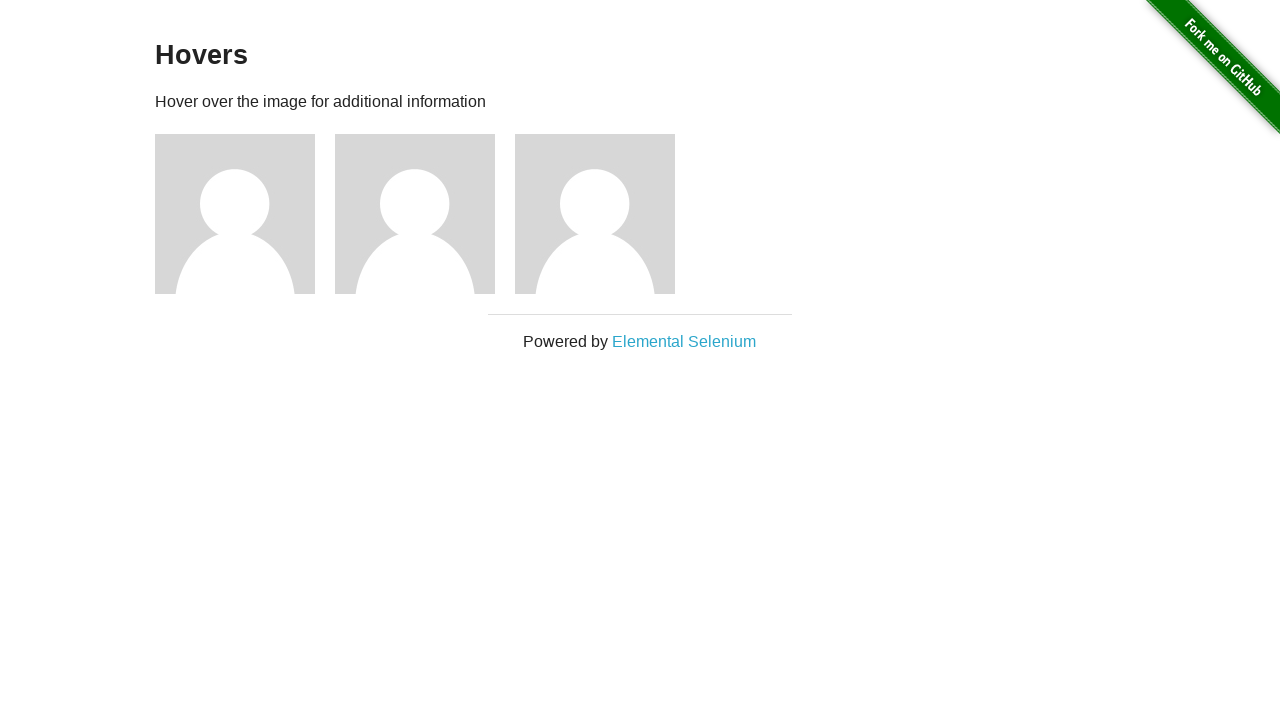

Hovered over user profile image to reveal hidden information at (245, 214) on xpath=//div[@class='figure'] >> nth=0
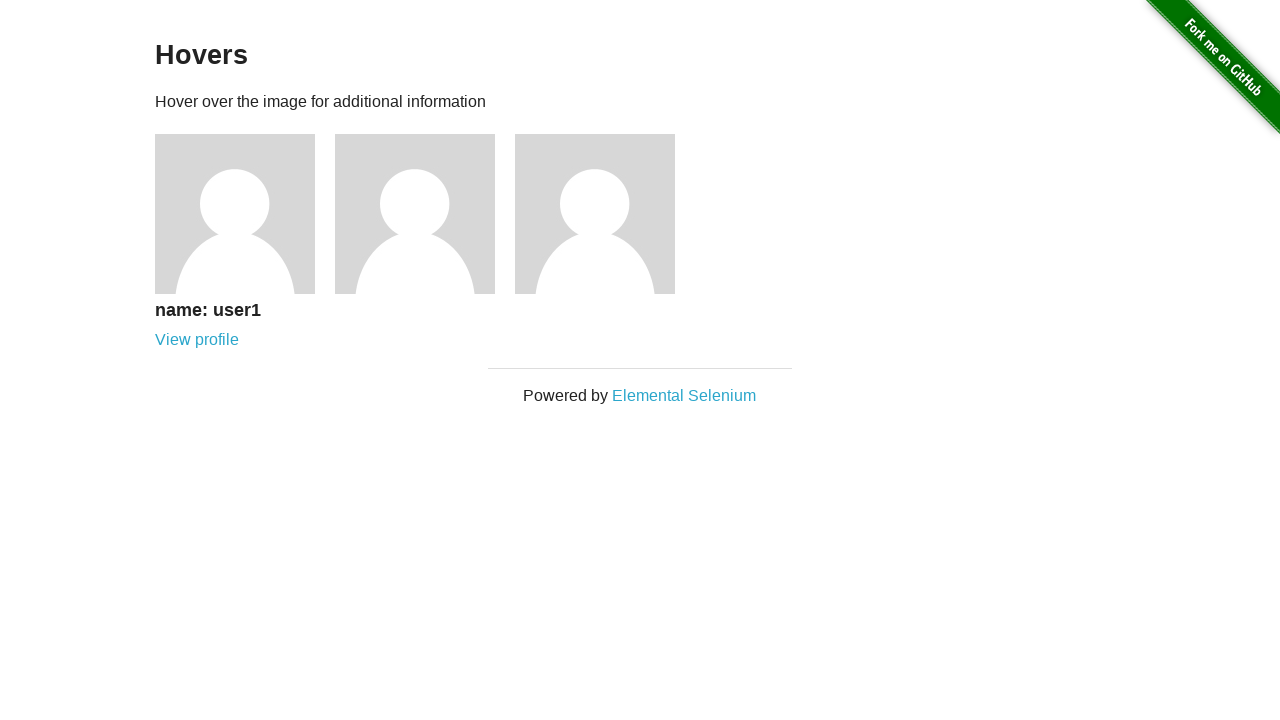

Waited briefly between hover actions
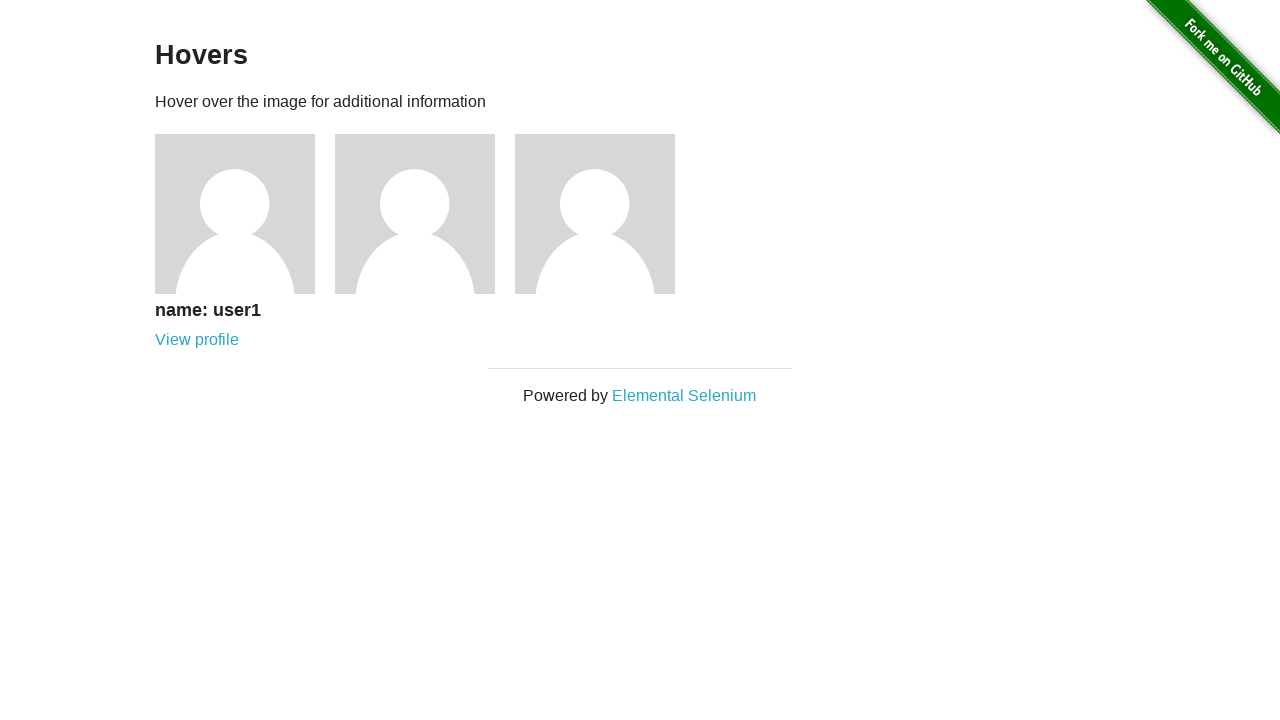

Hovered over user profile image to reveal hidden information at (425, 214) on xpath=//div[@class='figure'] >> nth=1
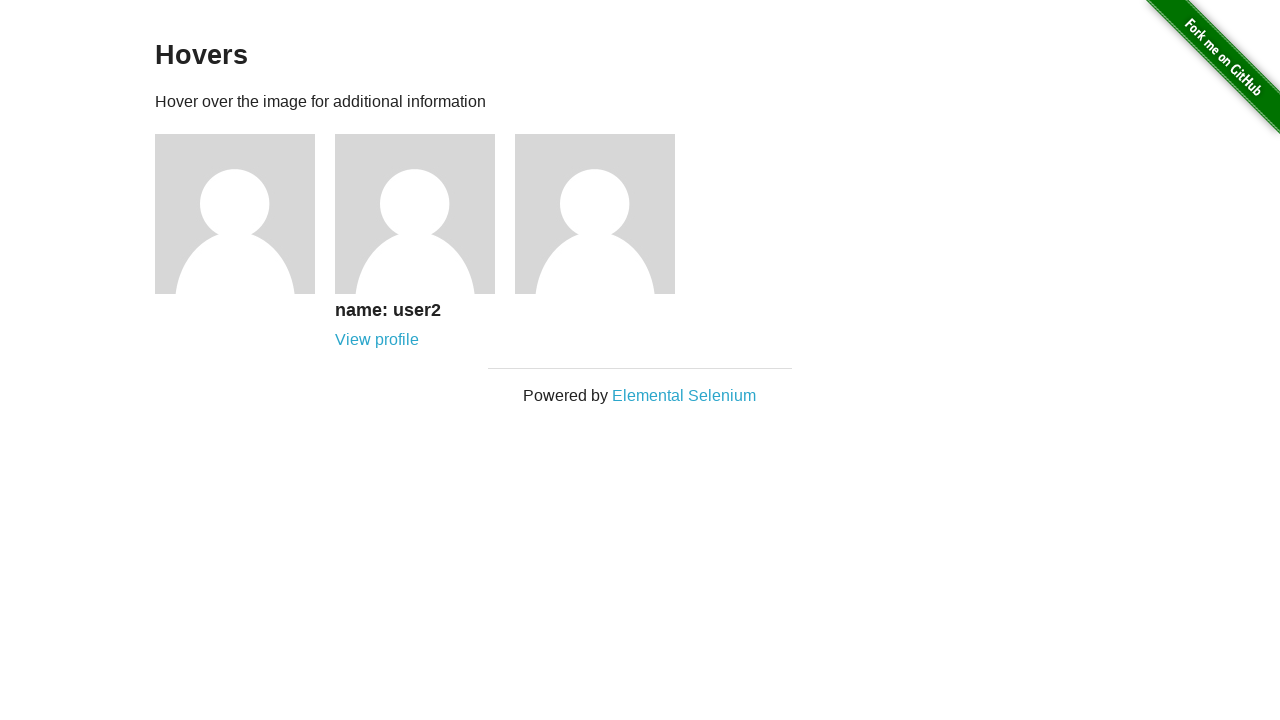

Waited briefly between hover actions
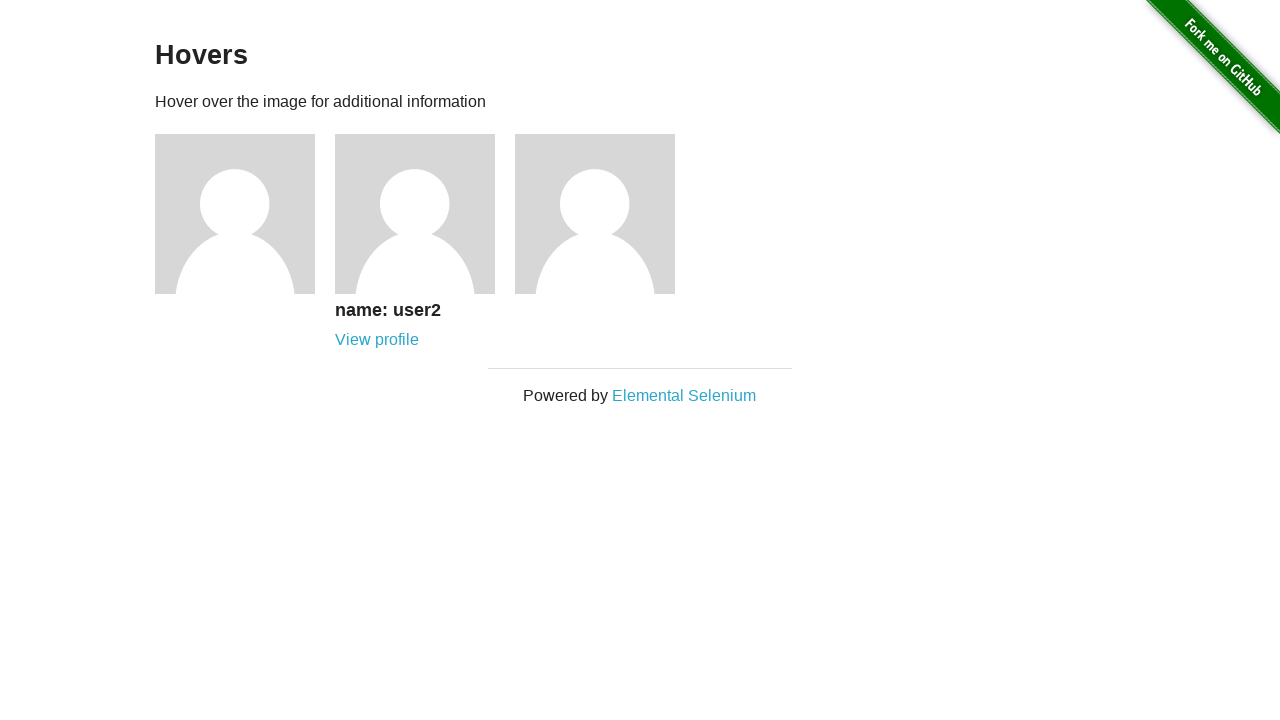

Hovered over user profile image to reveal hidden information at (605, 214) on xpath=//div[@class='figure'] >> nth=2
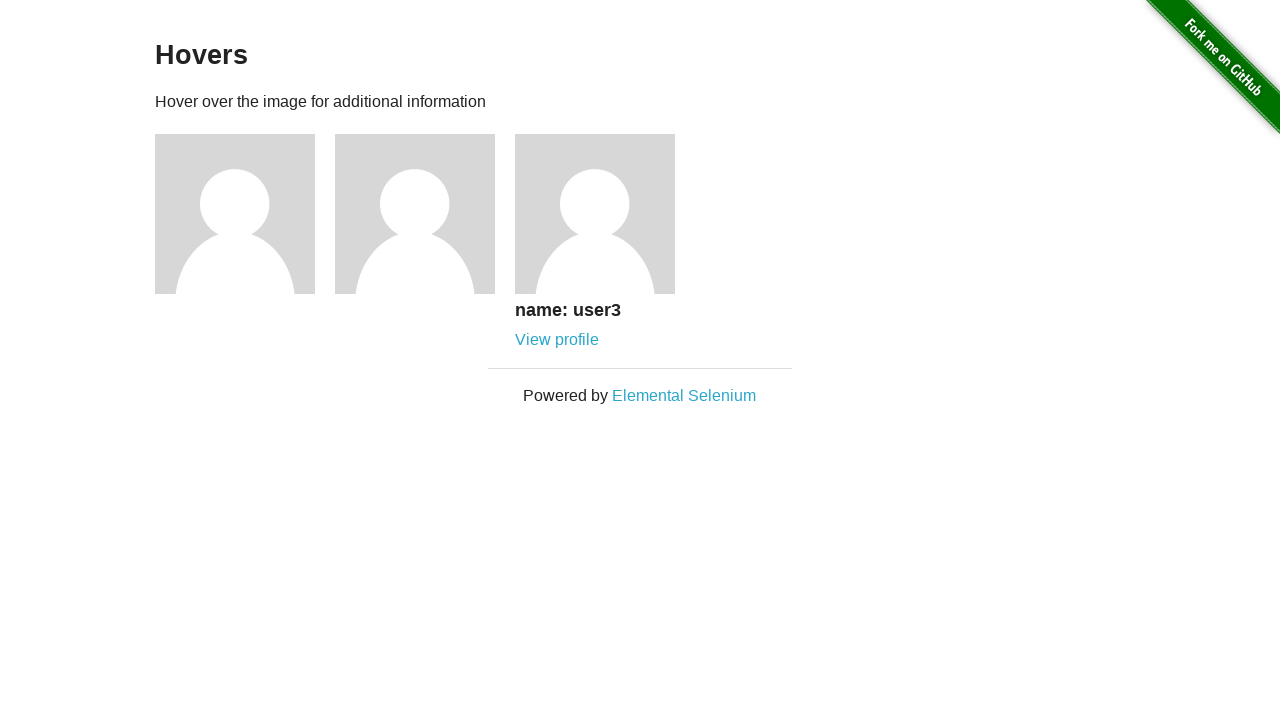

Waited briefly between hover actions
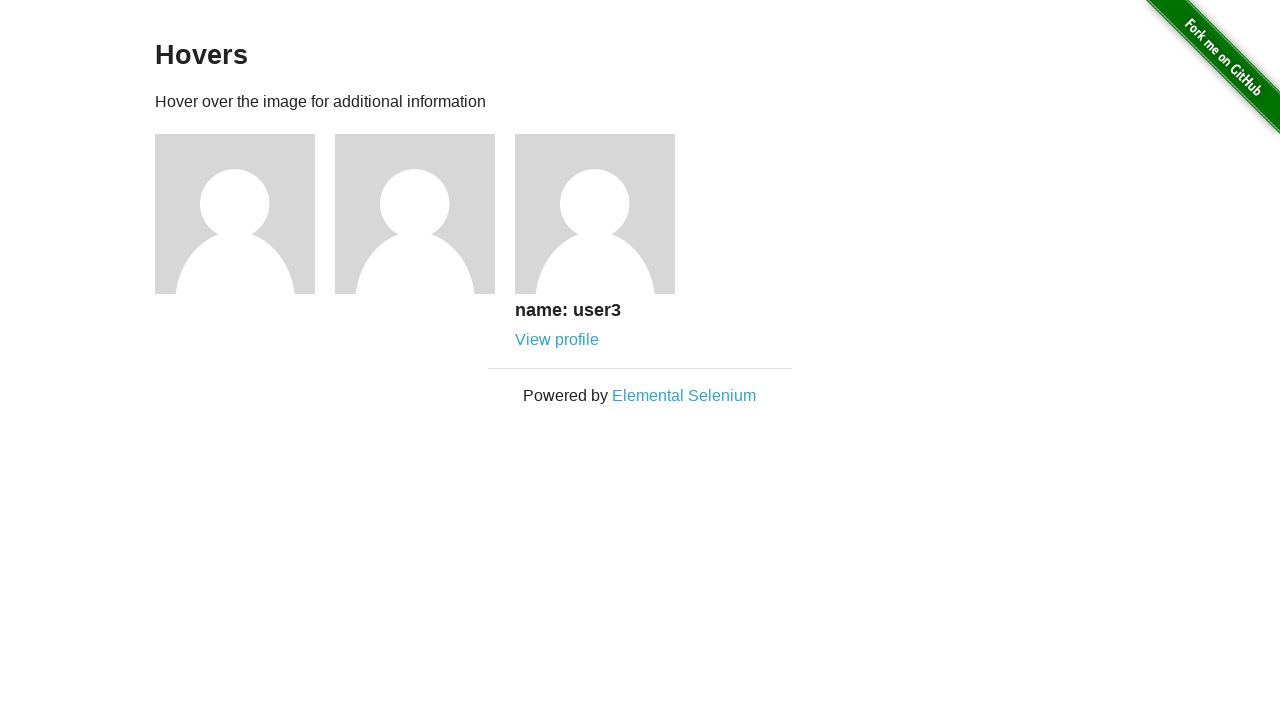

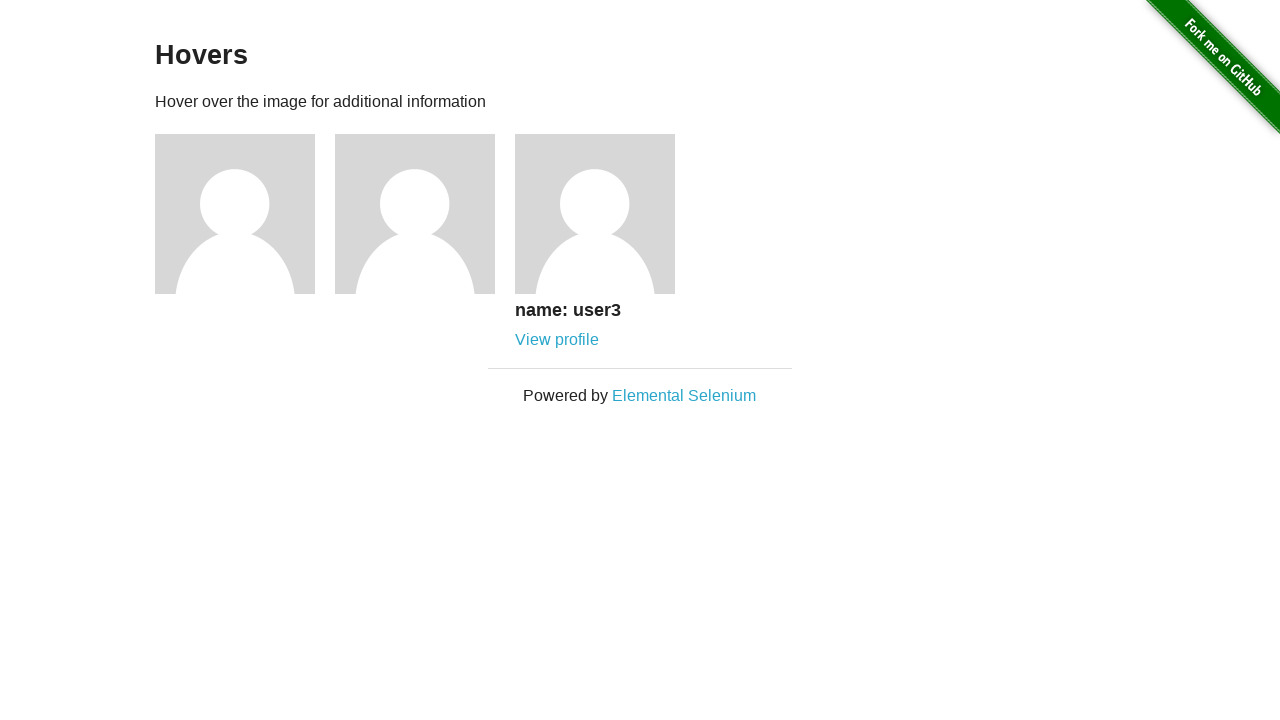